Tests explicit wait functionality by clicking a reveal button, waiting for an input to become visible, then typing text into it

Starting URL: https://www.selenium.dev/selenium/web/dynamic.html

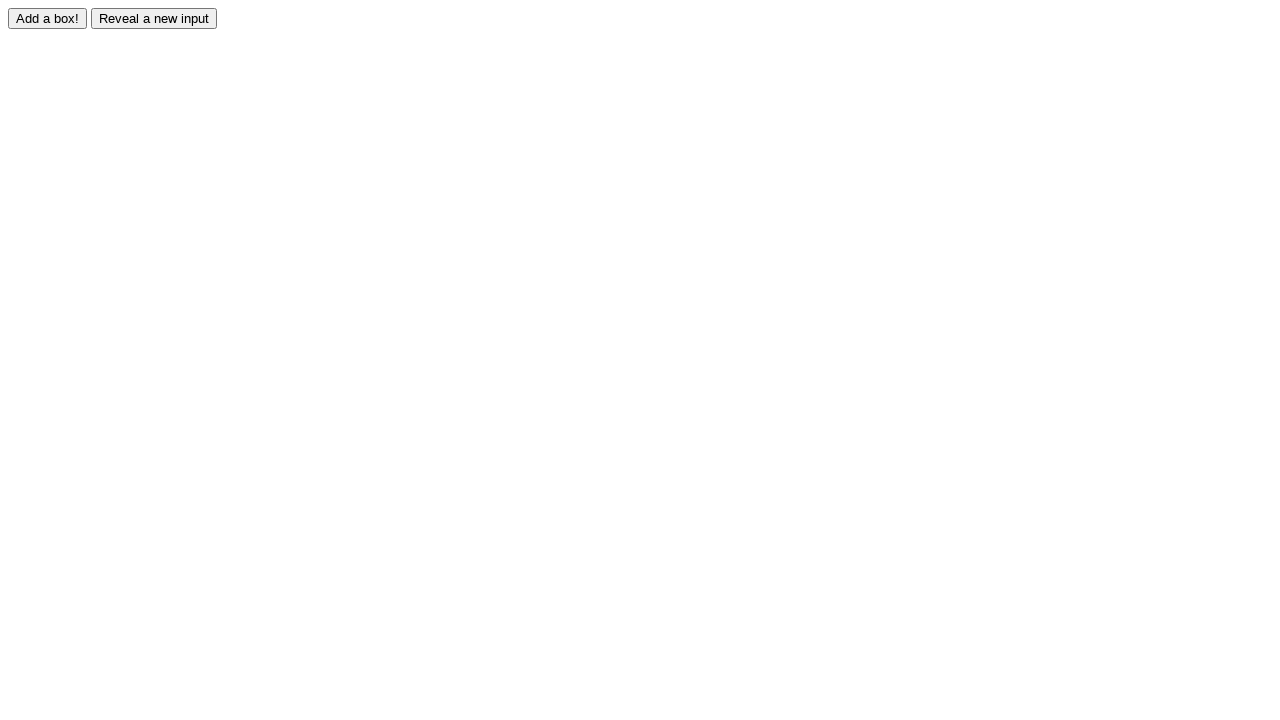

Clicked reveal button to show hidden input at (154, 18) on #reveal
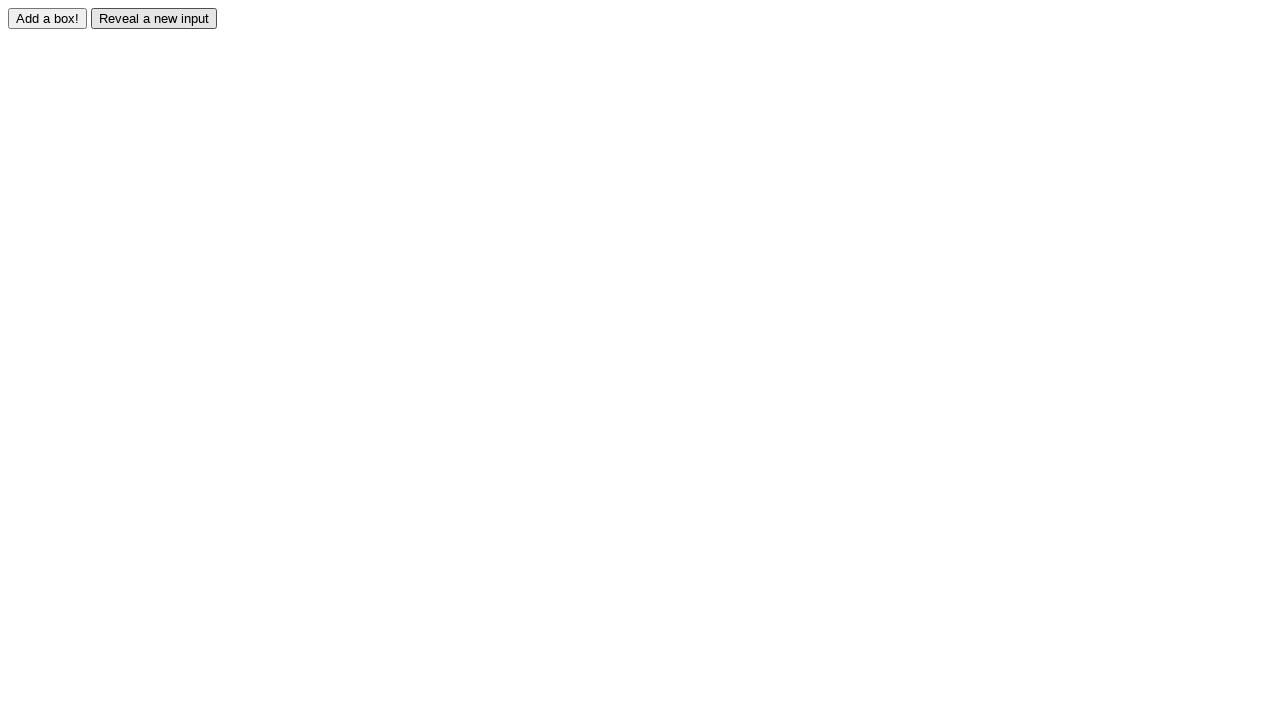

Waited for revealed input to become visible
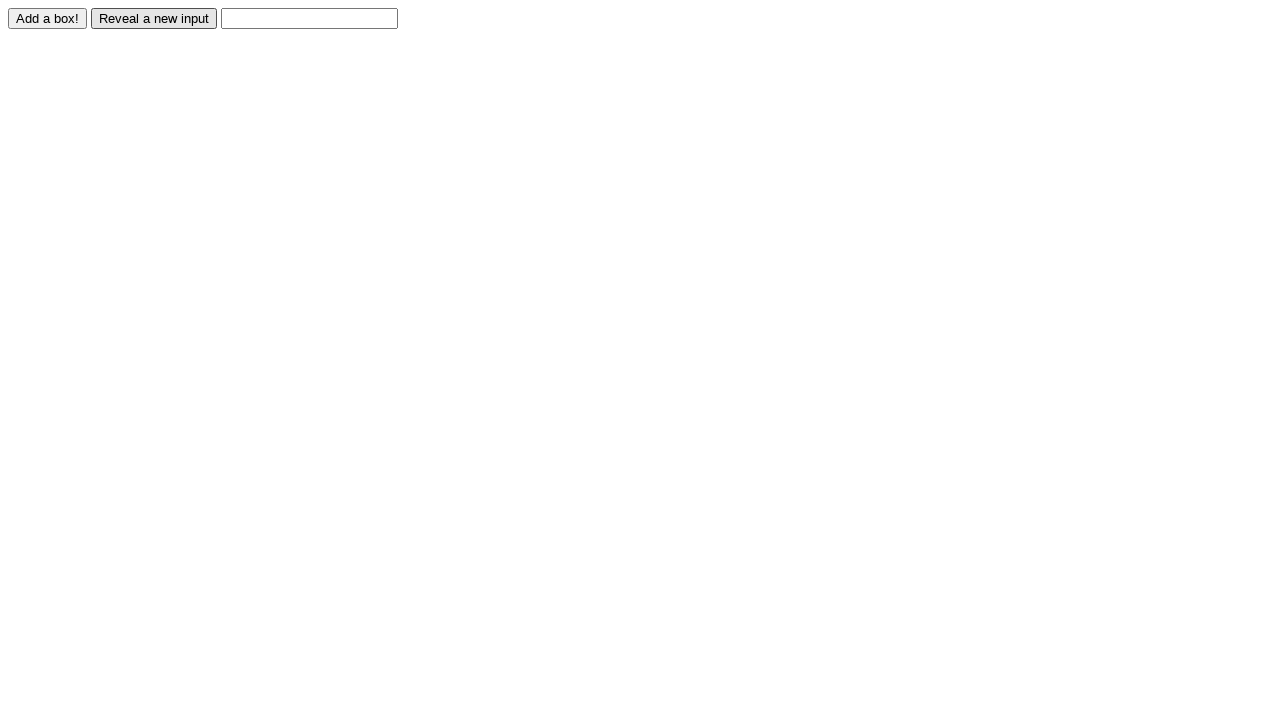

Typed 'Displayed' into the revealed input field on #revealed
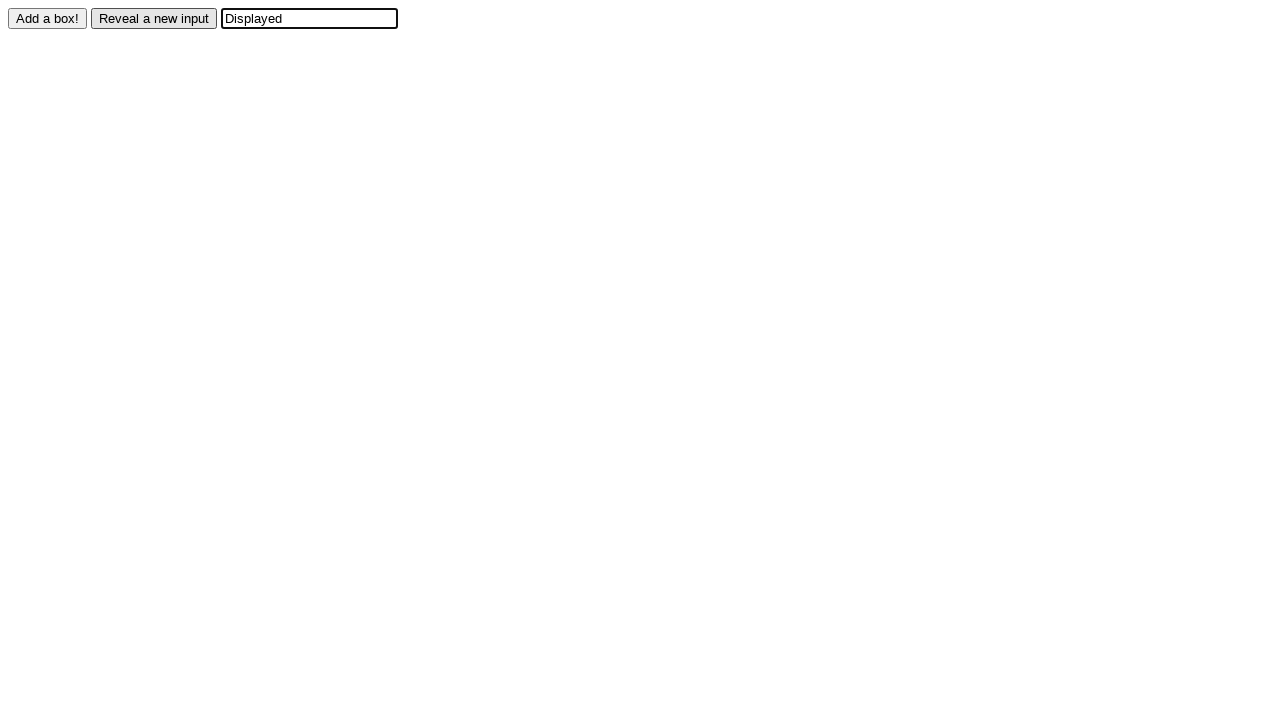

Located the revealed input element
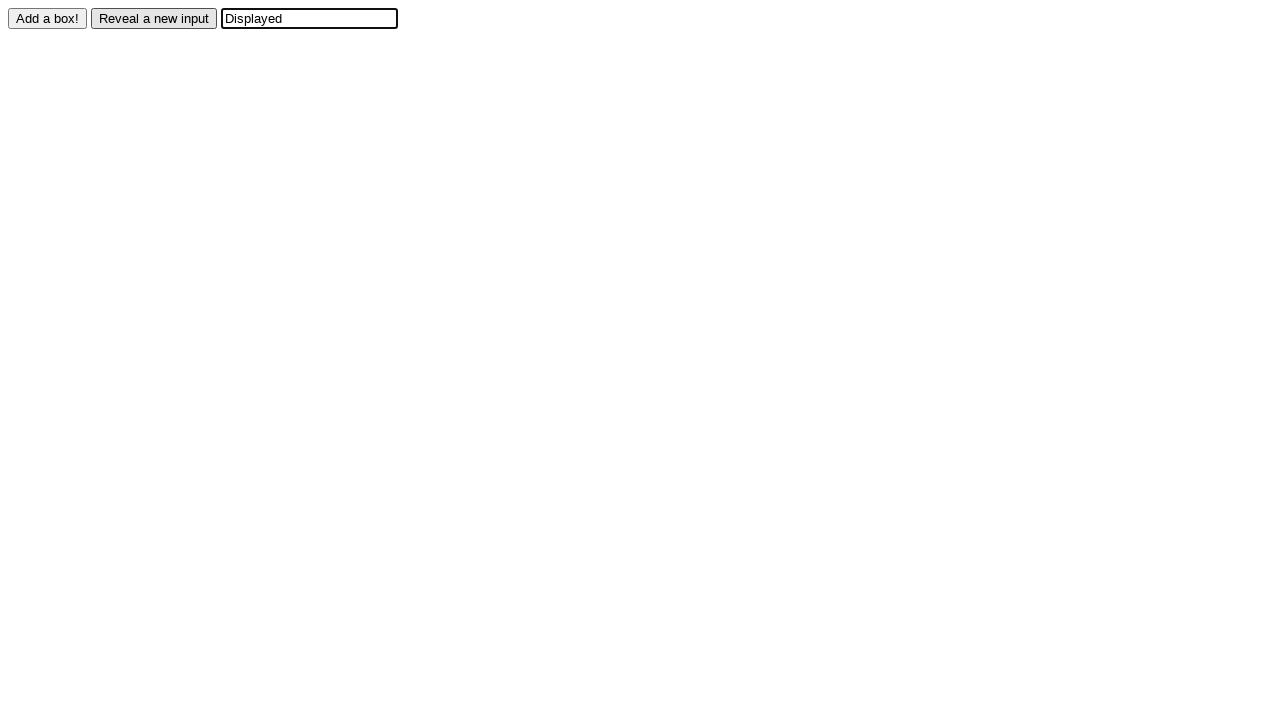

Verified that input value equals 'Displayed'
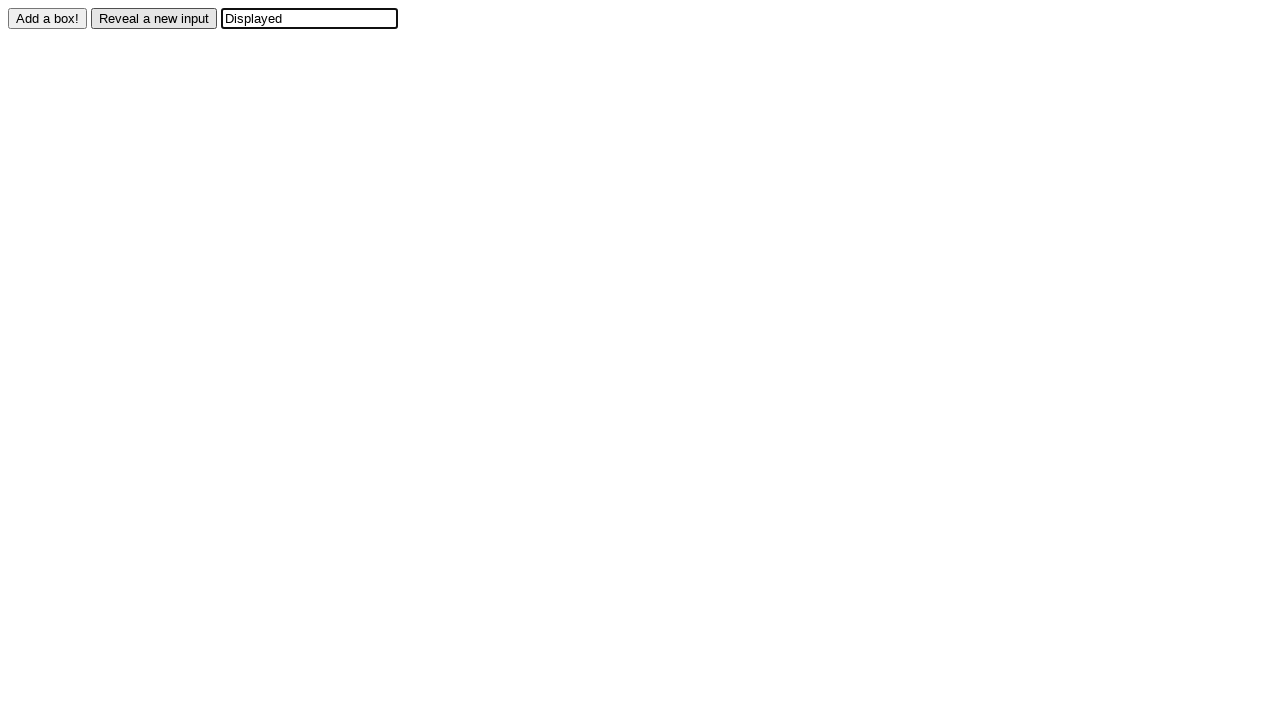

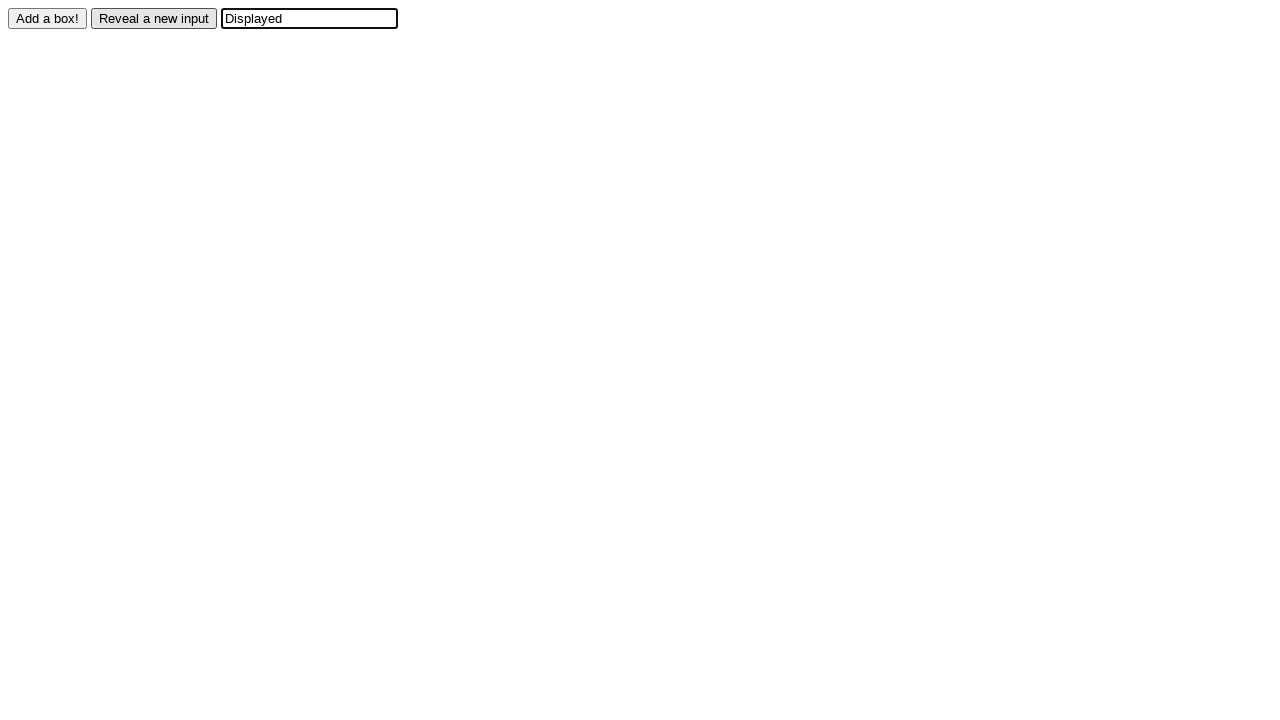